Opens the RedBus homepage and waits for it to load

Starting URL: https://www.redbus.in/

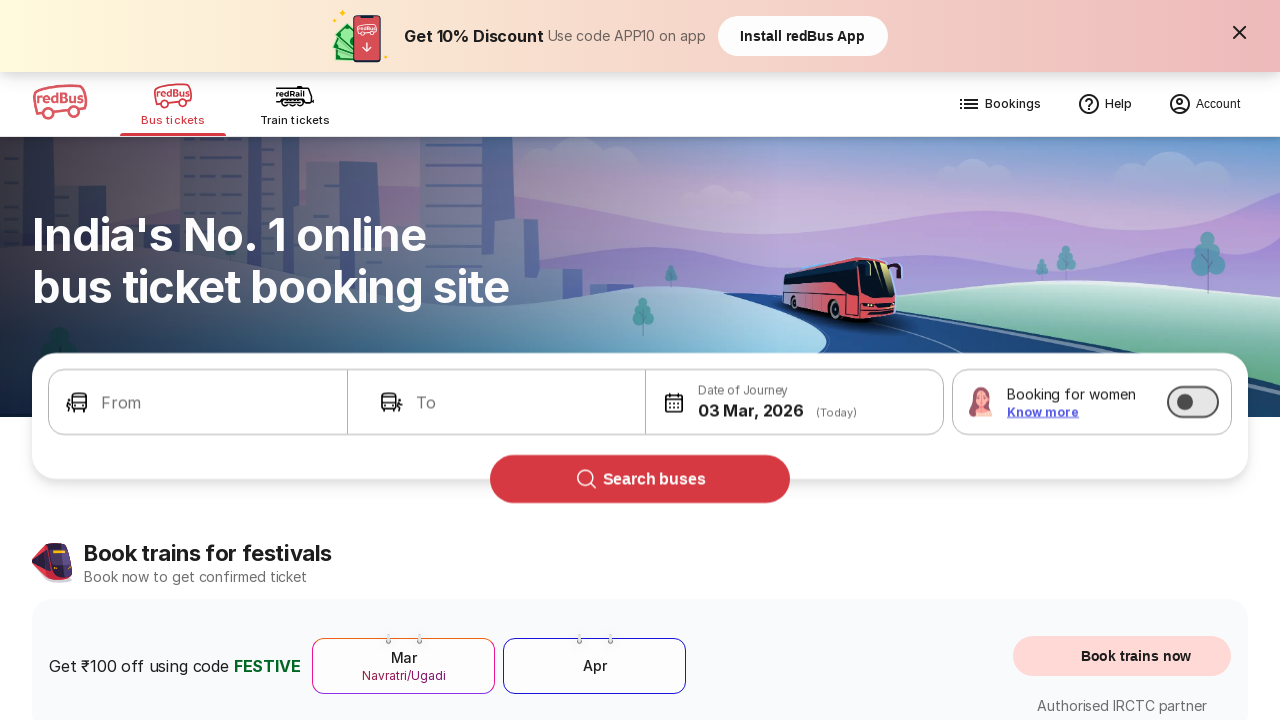

RedBus homepage loaded - DOM content ready
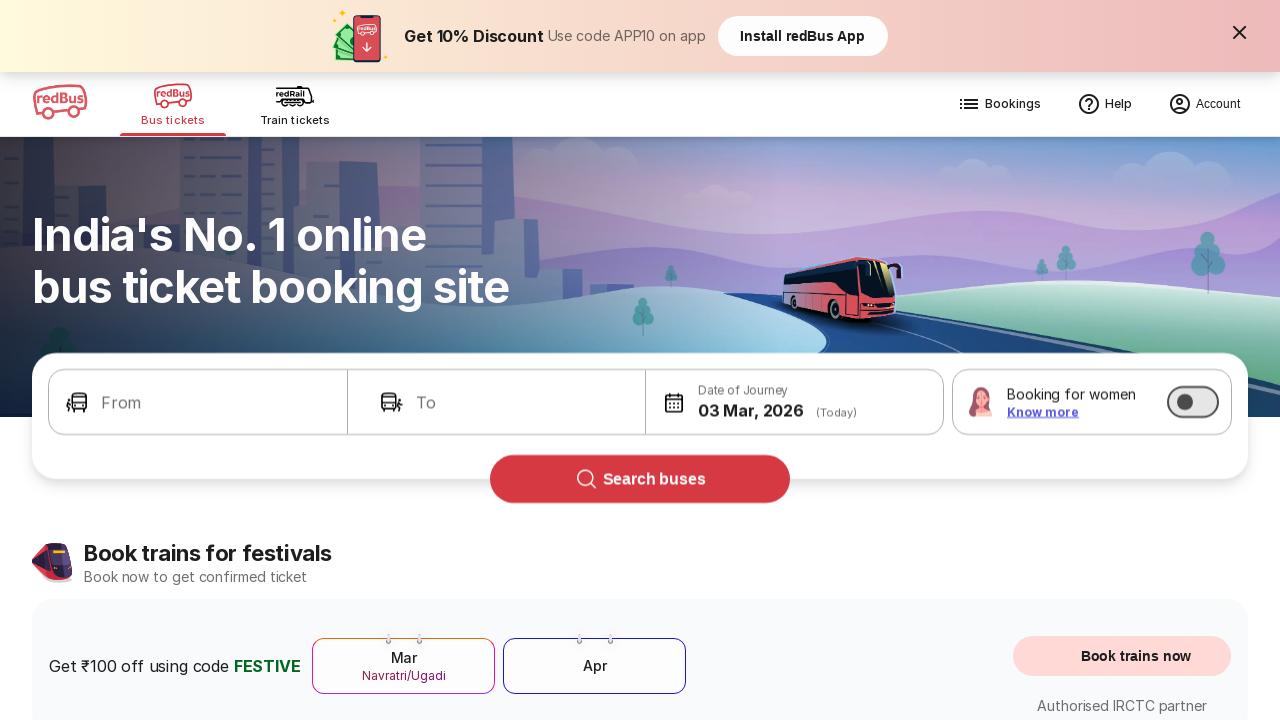

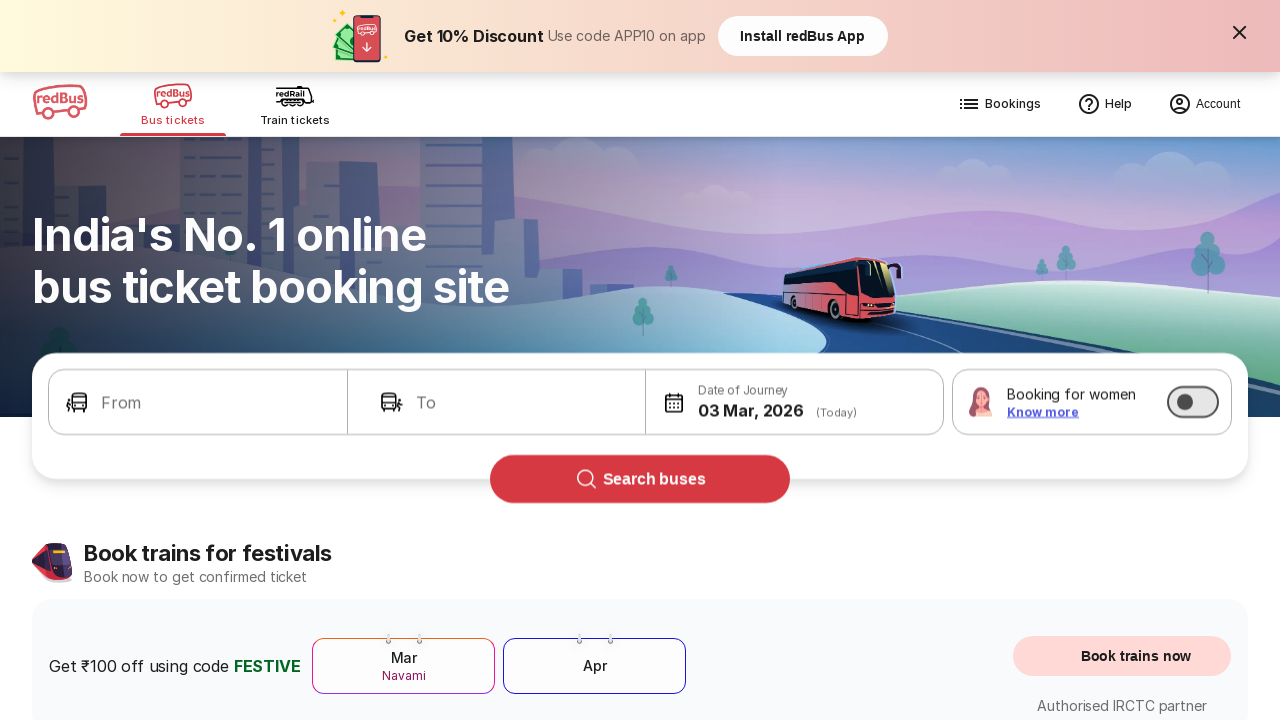